Tests an e-commerce grocery shopping flow by adding specific items (Cucumber, Brocolli, Beetroot) to cart, proceeding to checkout, applying a promo code, and verifying the code was applied successfully.

Starting URL: https://rahulshettyacademy.com/seleniumPractise/

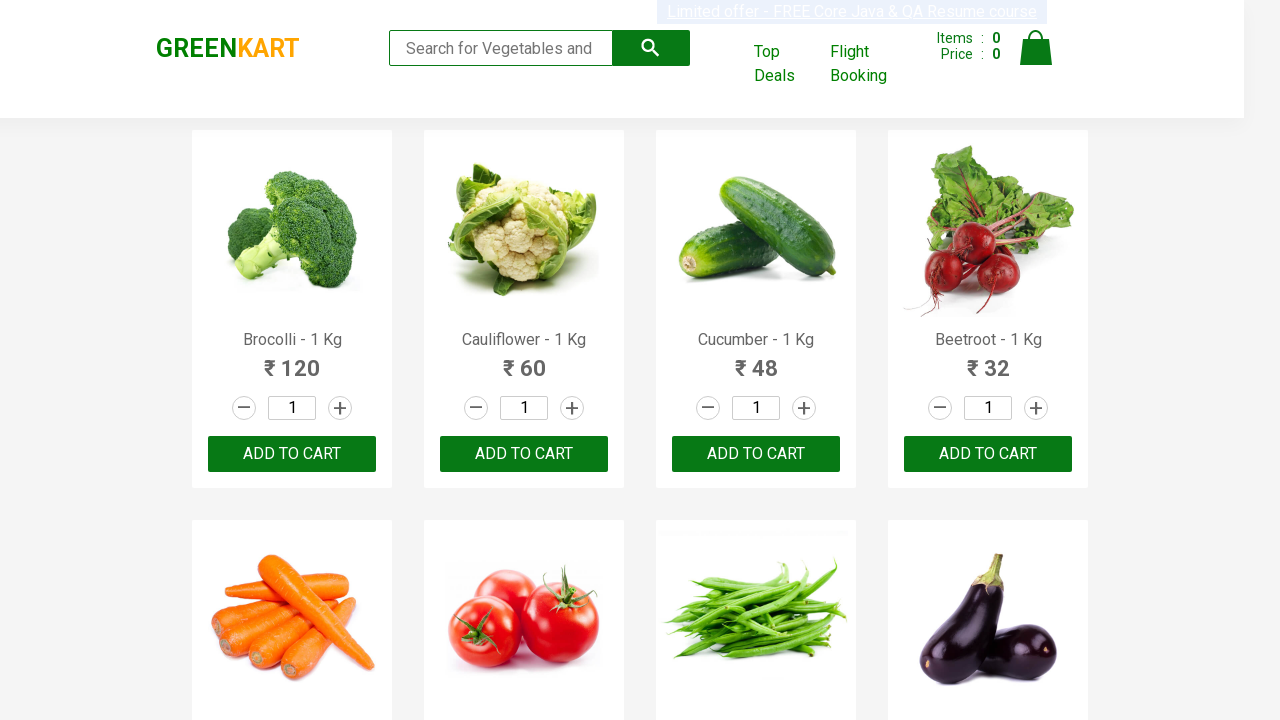

Waited for product names to load
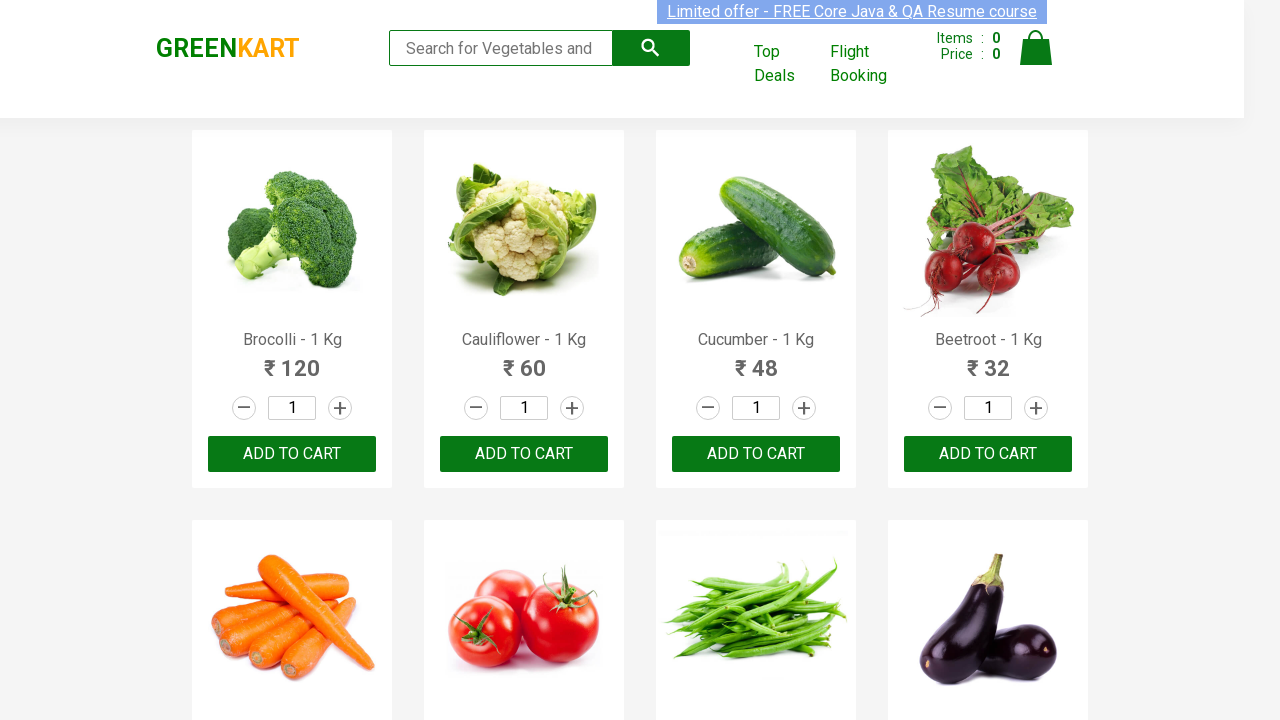

Retrieved all product elements
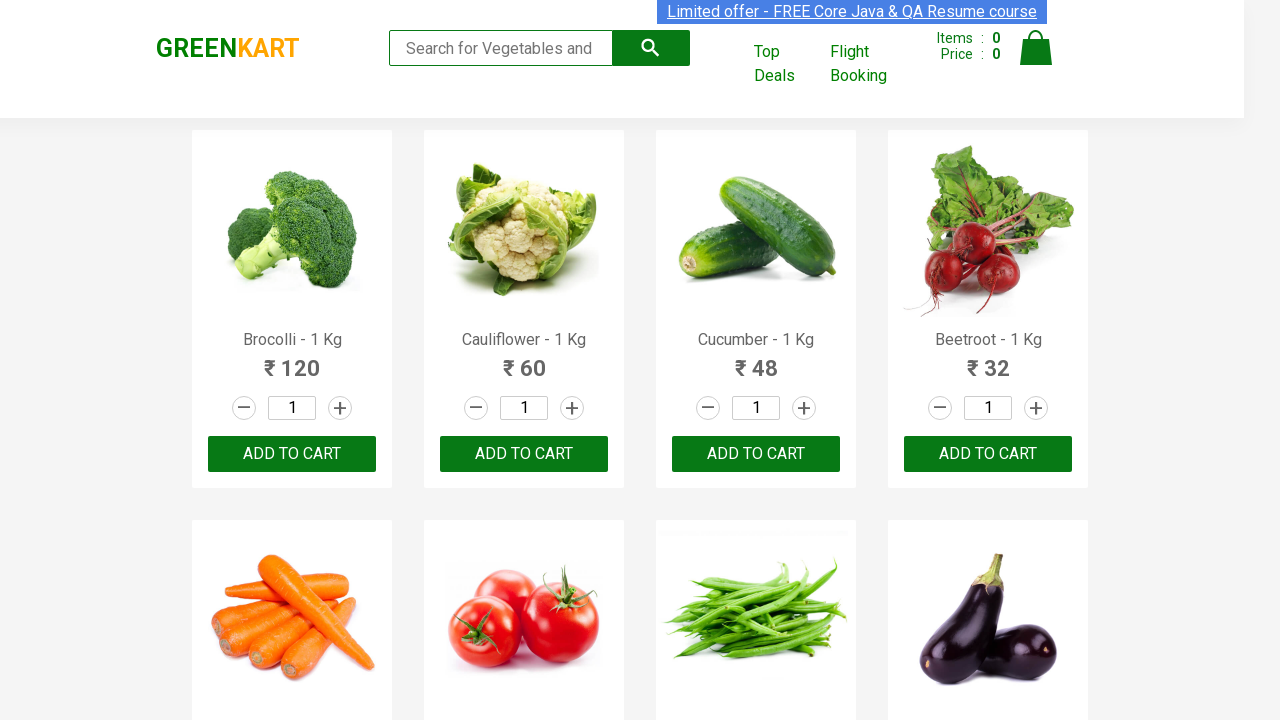

Added 'Brocolli' to cart at (292, 454) on xpath=//div[@class='product-action']/button >> nth=0
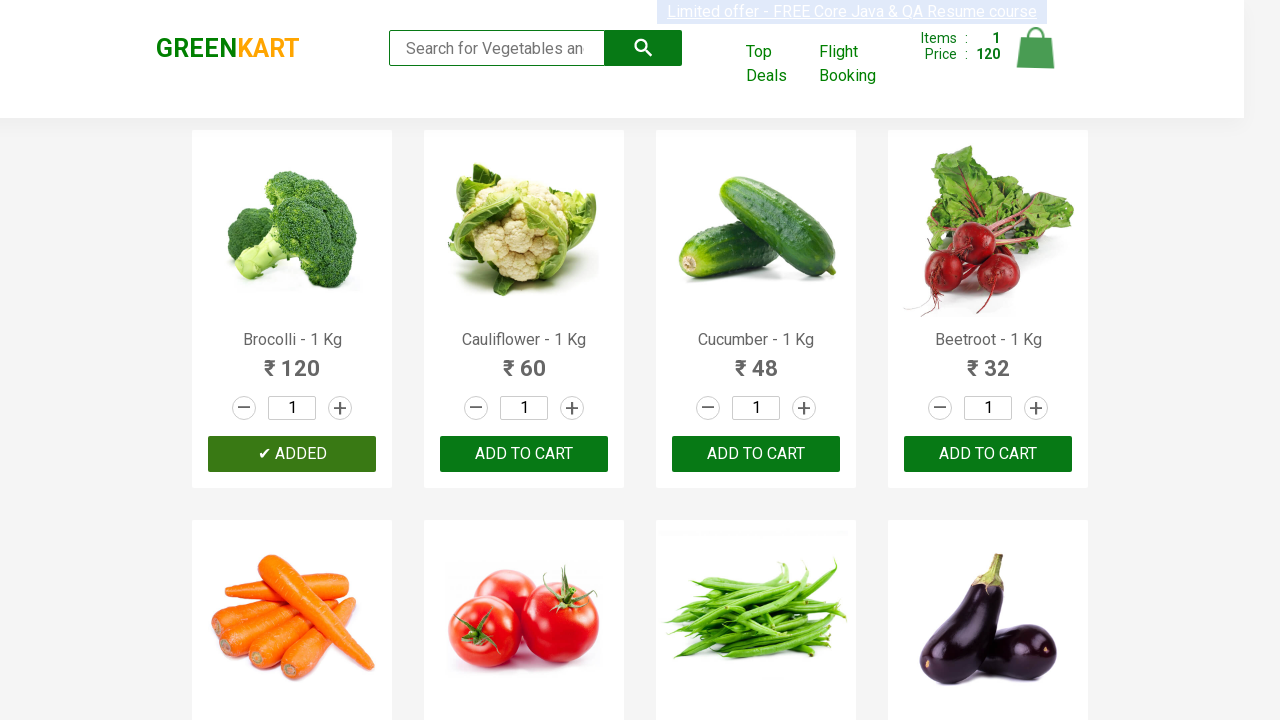

Added 'Cucumber' to cart at (756, 454) on xpath=//div[@class='product-action']/button >> nth=2
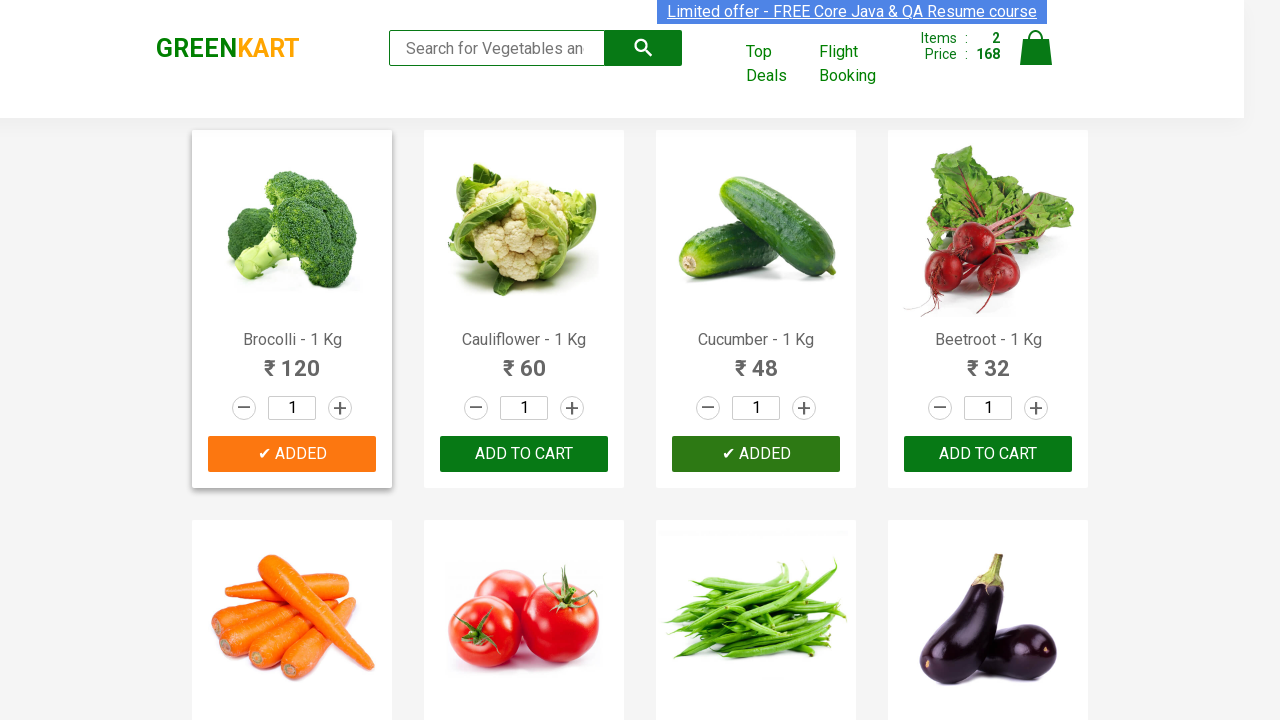

Added 'Beetroot' to cart at (988, 454) on xpath=//div[@class='product-action']/button >> nth=3
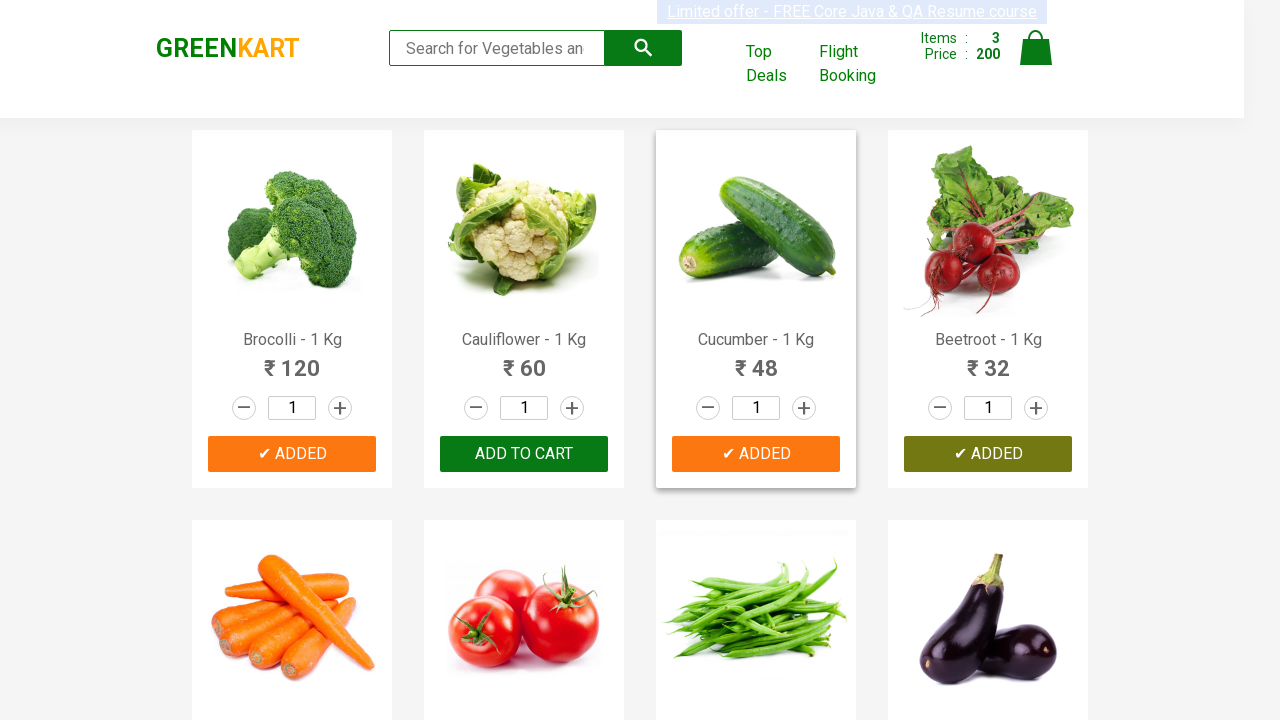

Clicked cart icon to view cart at (1036, 48) on img[alt='Cart']
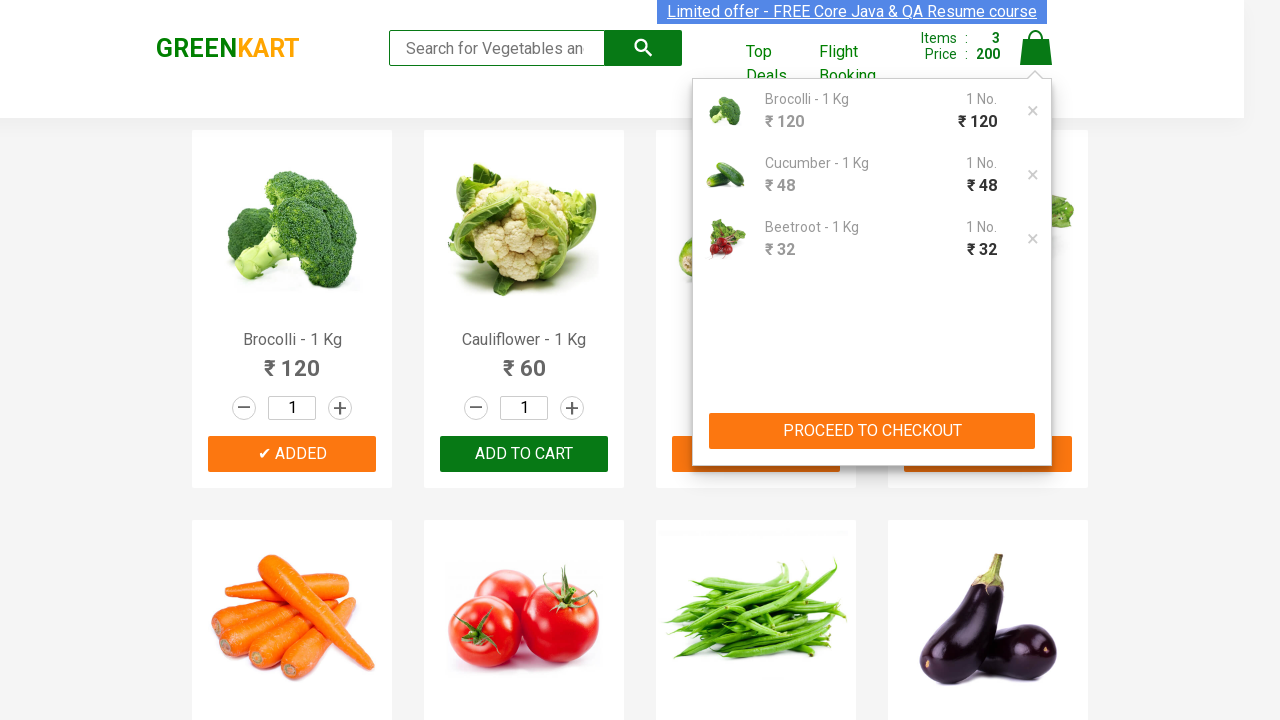

Clicked 'PROCEED TO CHECKOUT' button at (872, 431) on xpath=//button[contains(text(),'PROCEED TO CHECKOUT')]
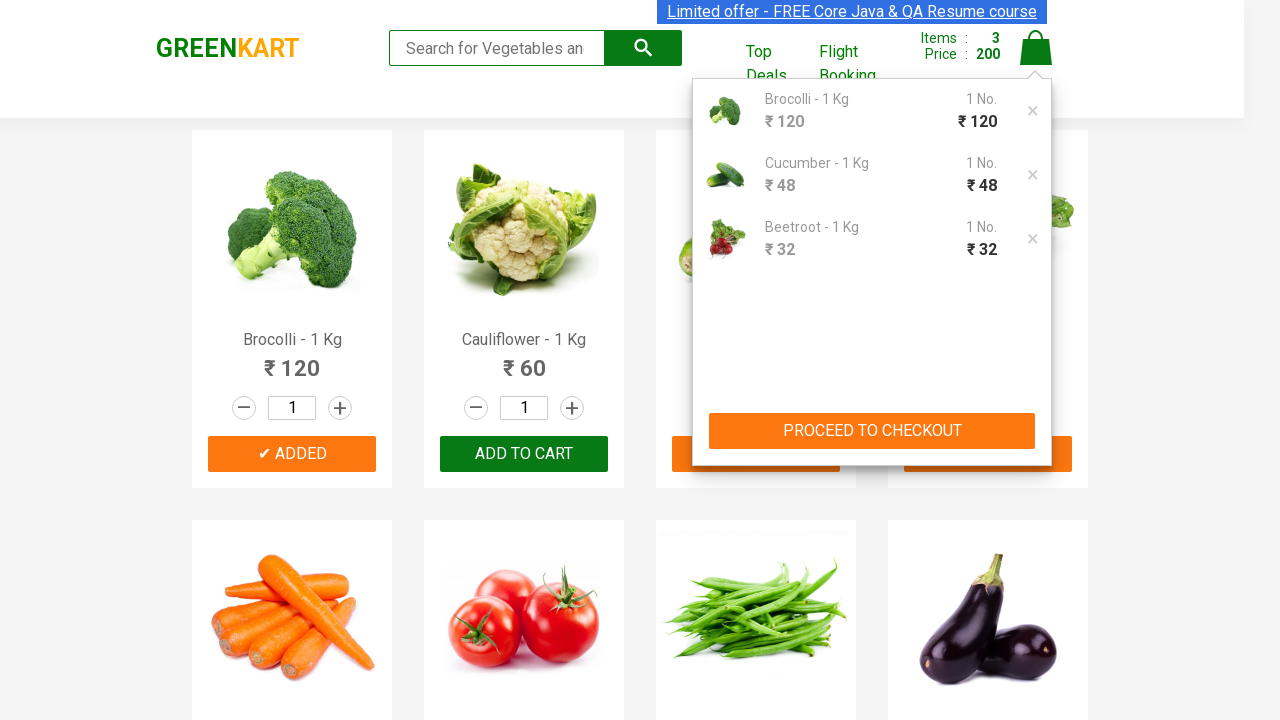

Promo code input field loaded
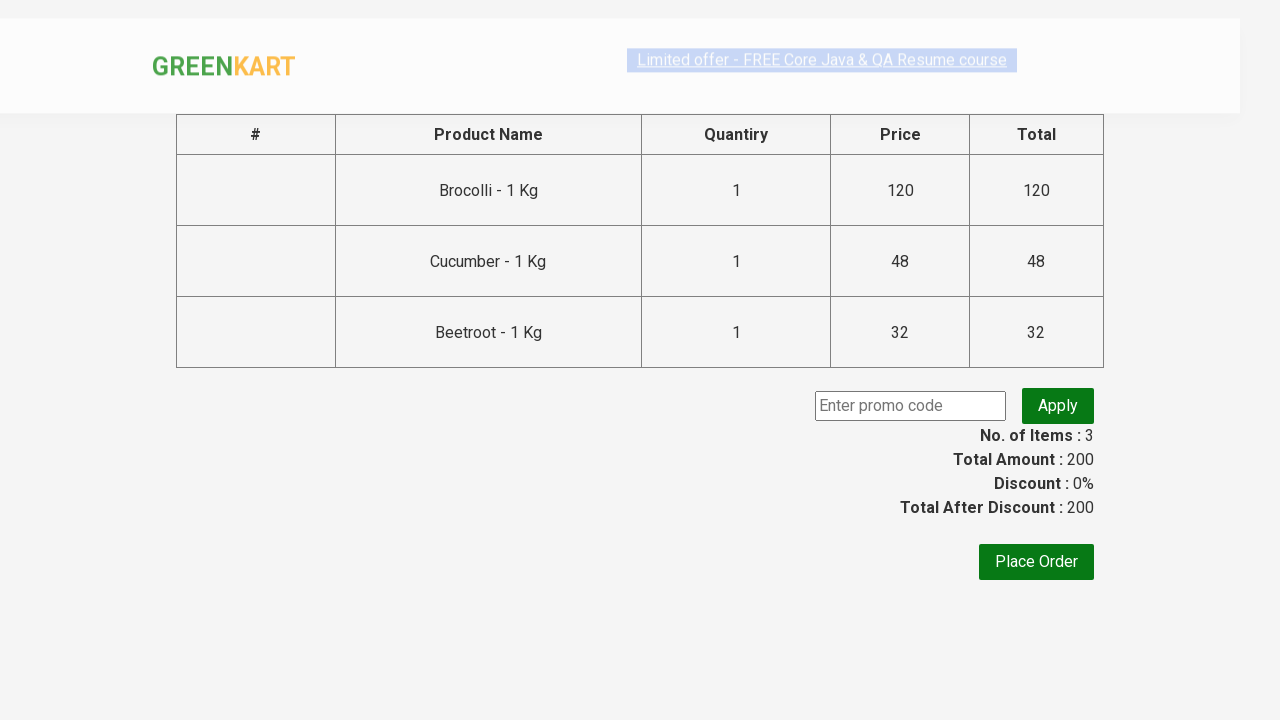

Entered promo code 'rahulshettyacademy' on input.promoCode
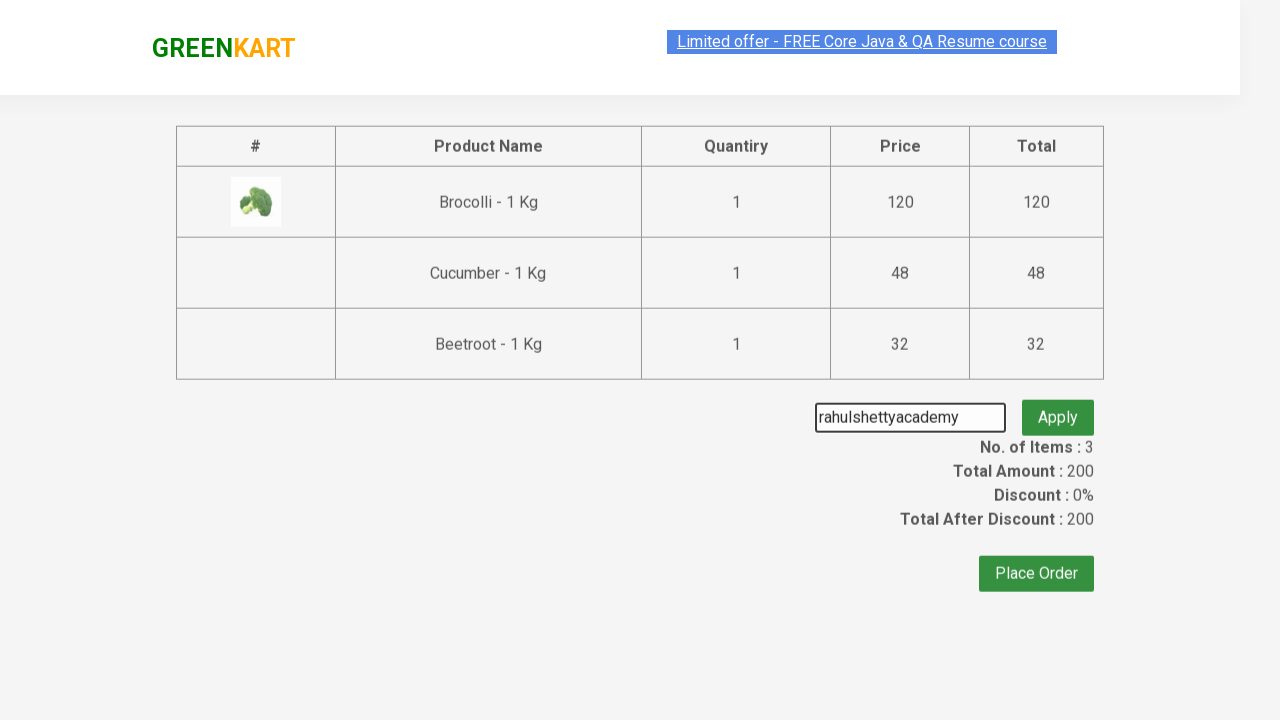

Clicked 'Apply' button to apply promo code at (1058, 406) on button.promoBtn
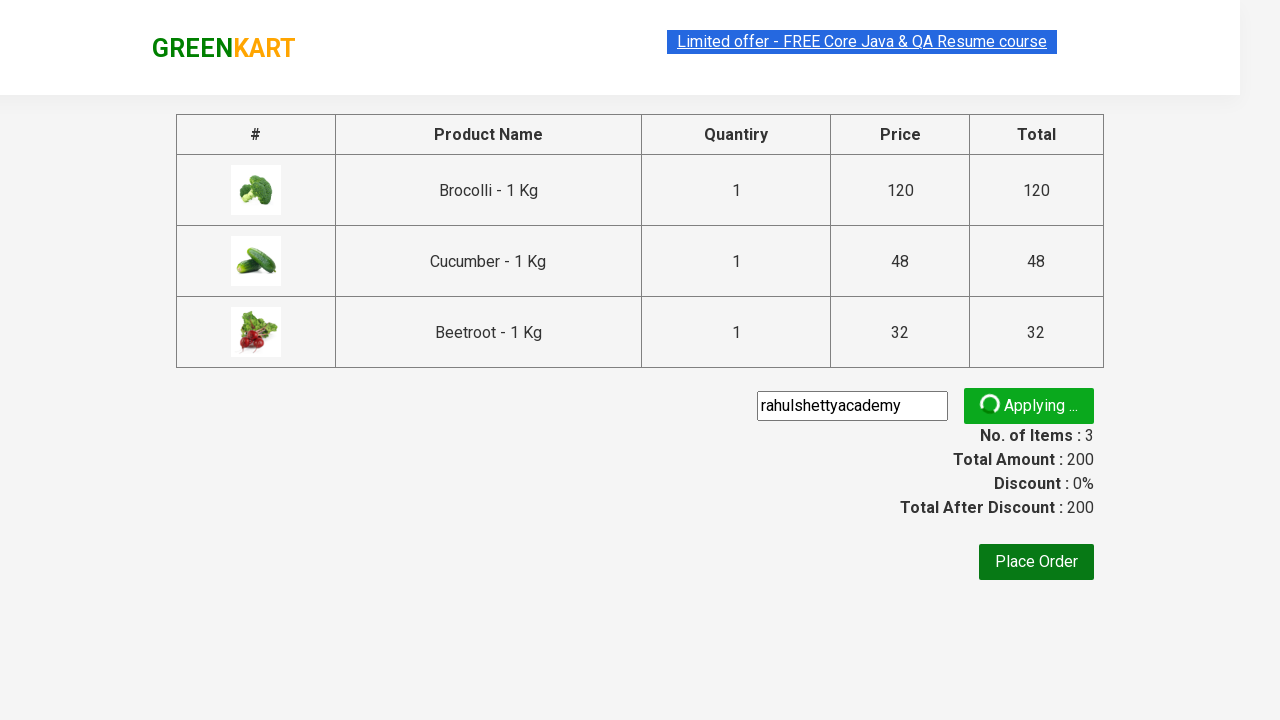

Promo code application confirmed - success message displayed
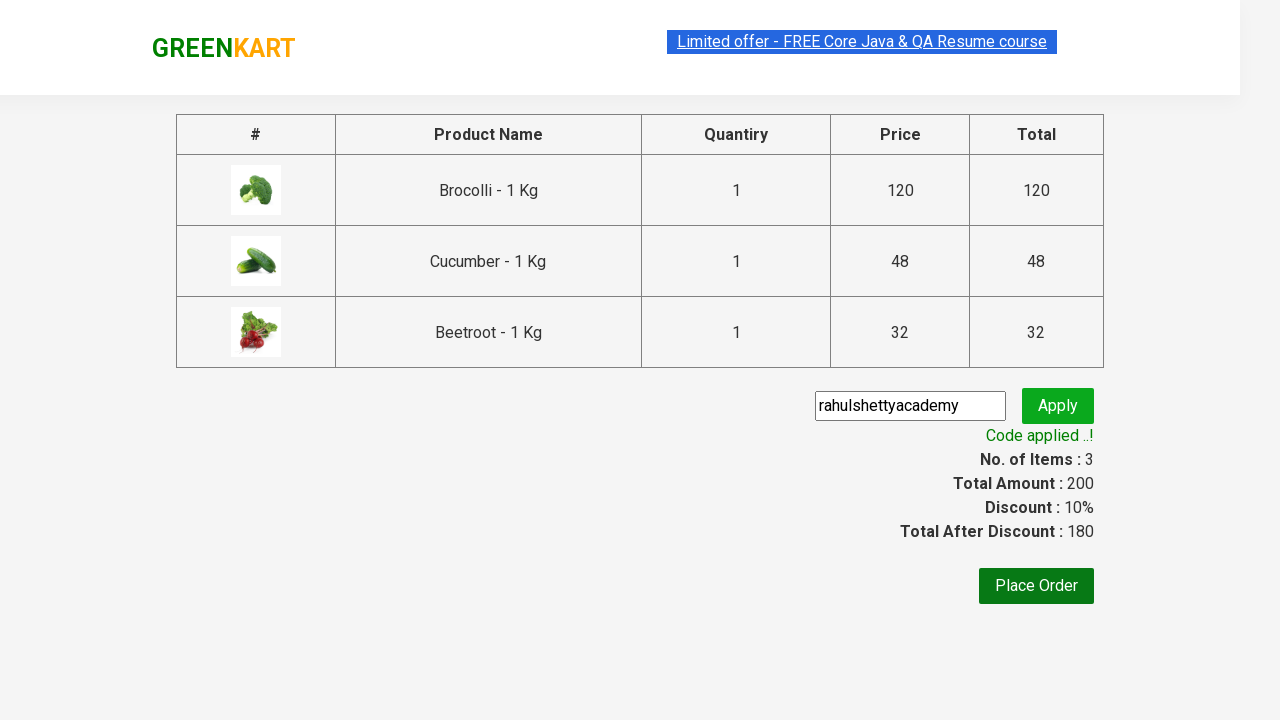

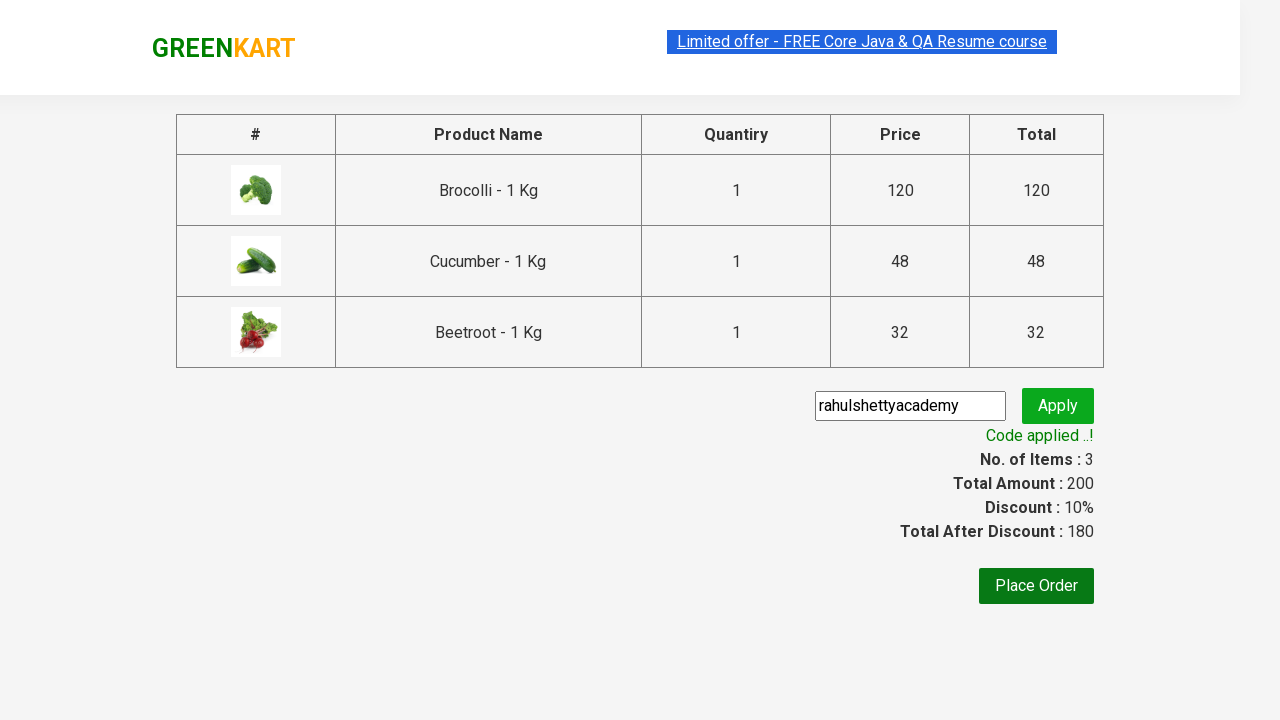